Tests admin page configuration by setting loan processor to "combined" mode with initial balance, minimum balance, and threshold values

Starting URL: https://parabank.parasoft.com/parabank/admin.htm

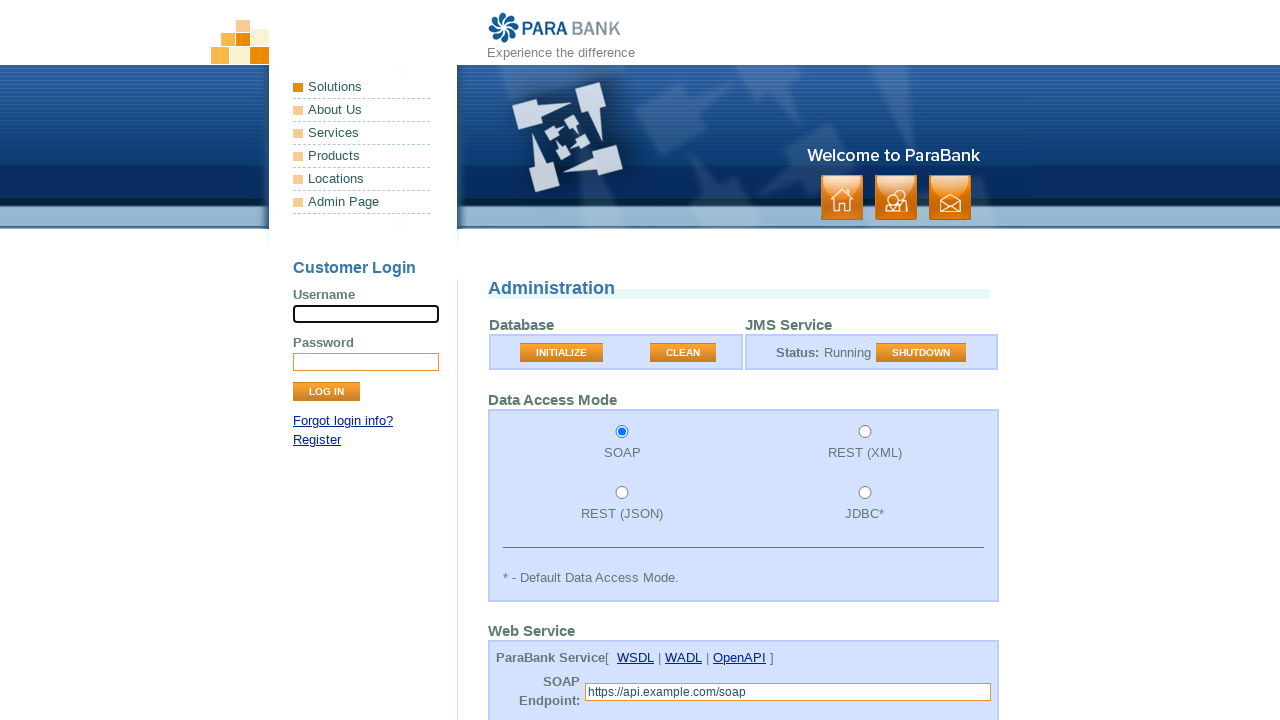

Cleared initial balance field on #initialBalance
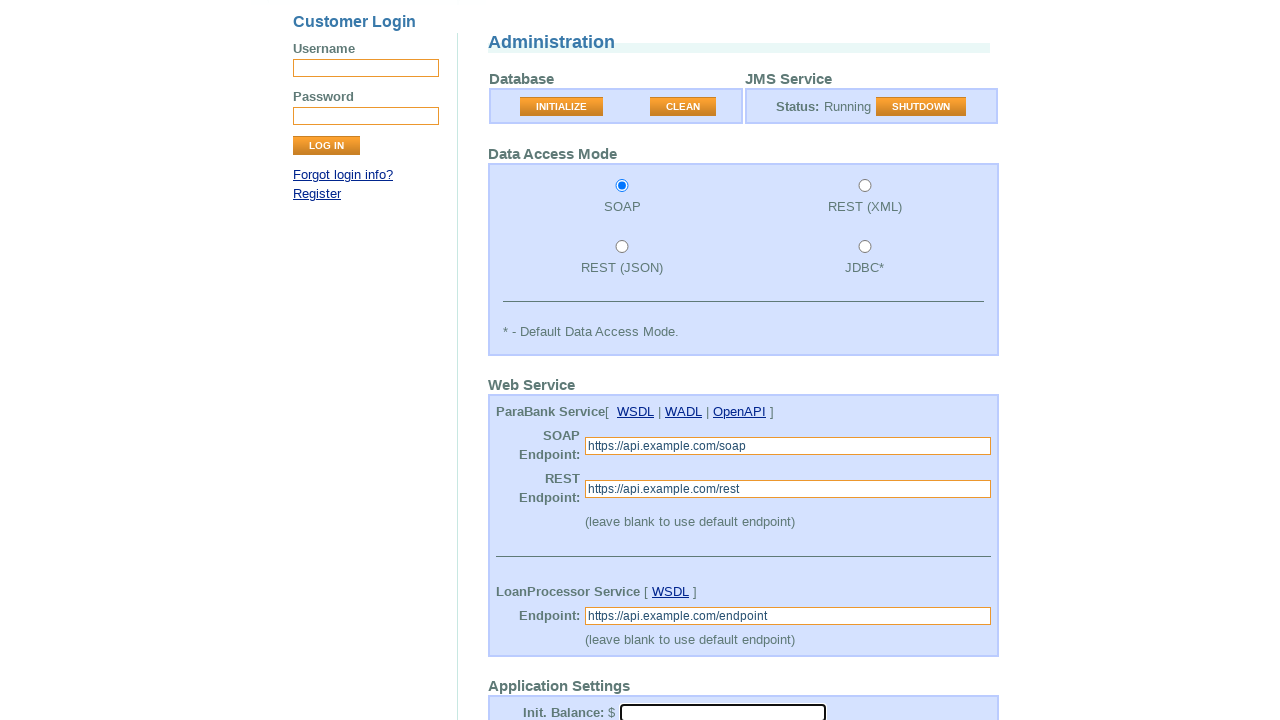

Filled initial balance field with 1000 on #initialBalance
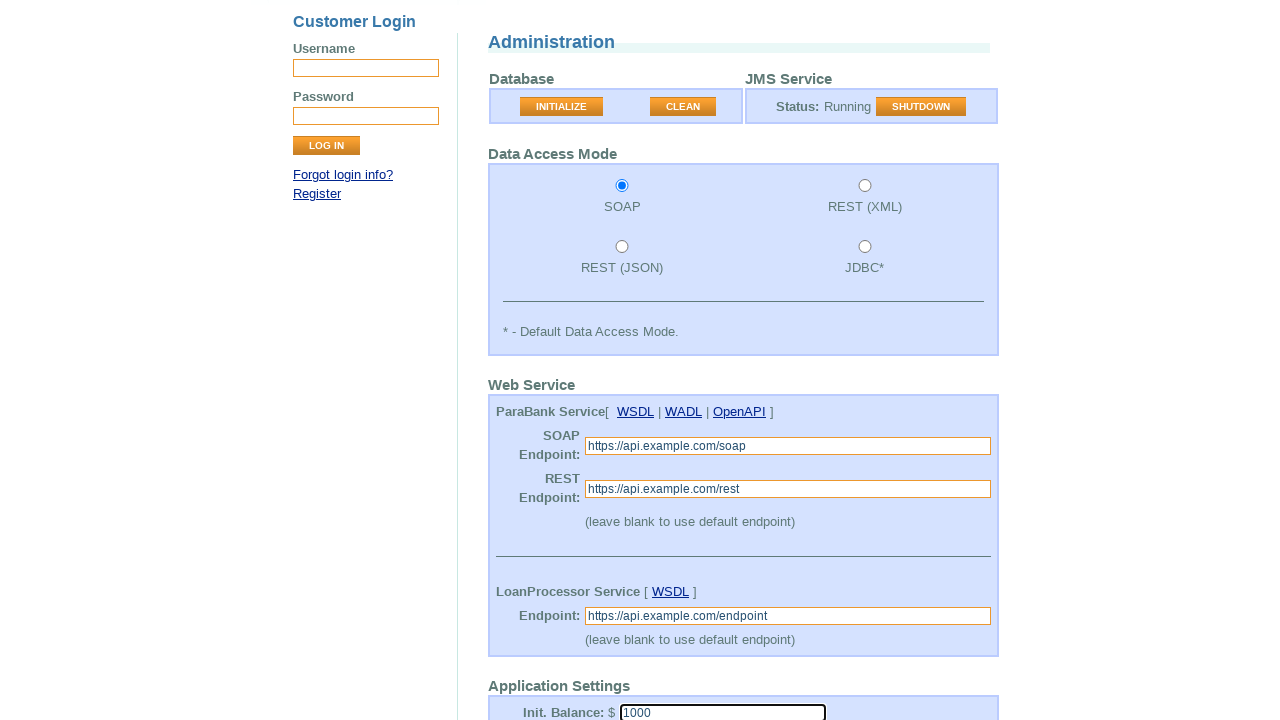

Cleared minimum balance field on #minimumBalance
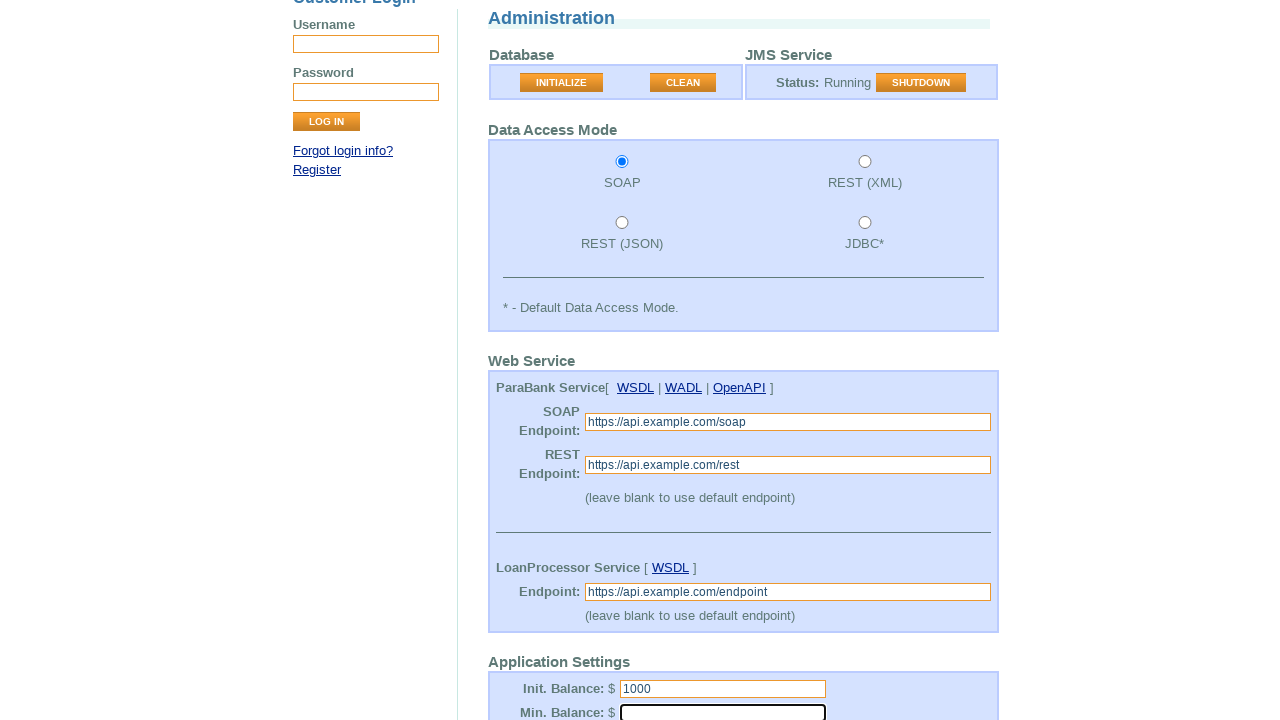

Filled minimum balance field with 1000 on #minimumBalance
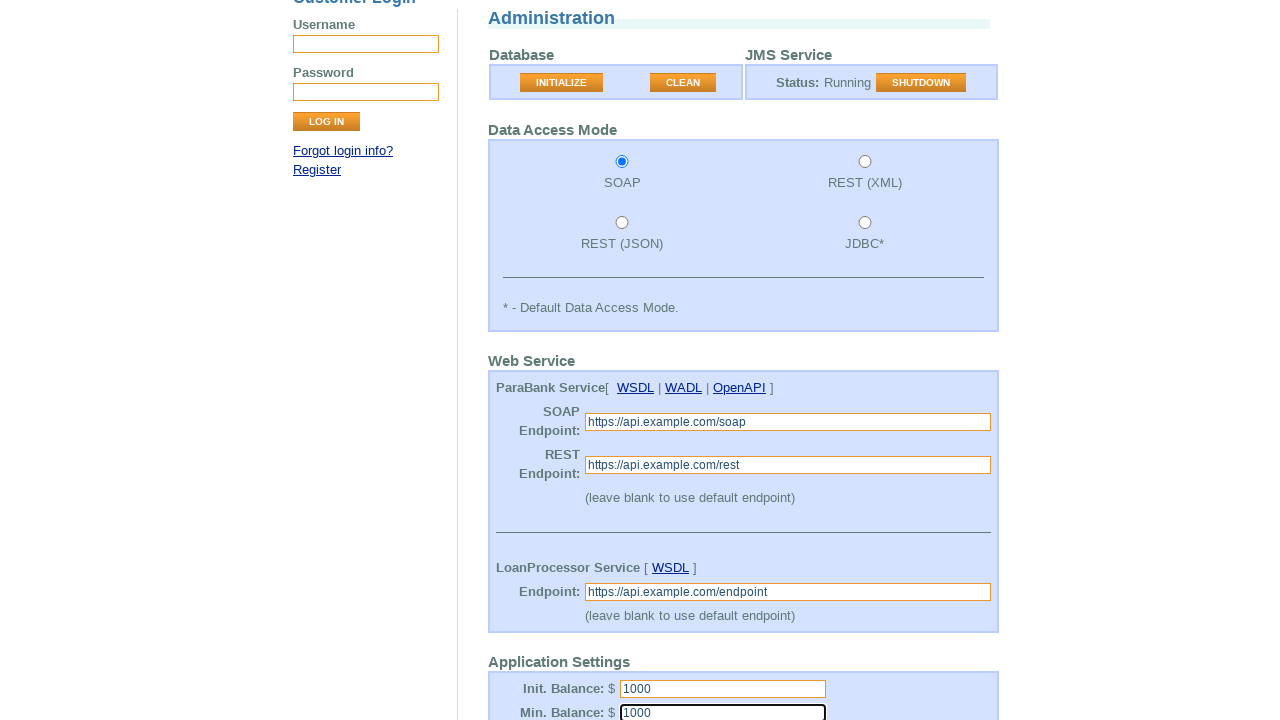

Selected 'combined' option from loan processor dropdown on #loanProcessor
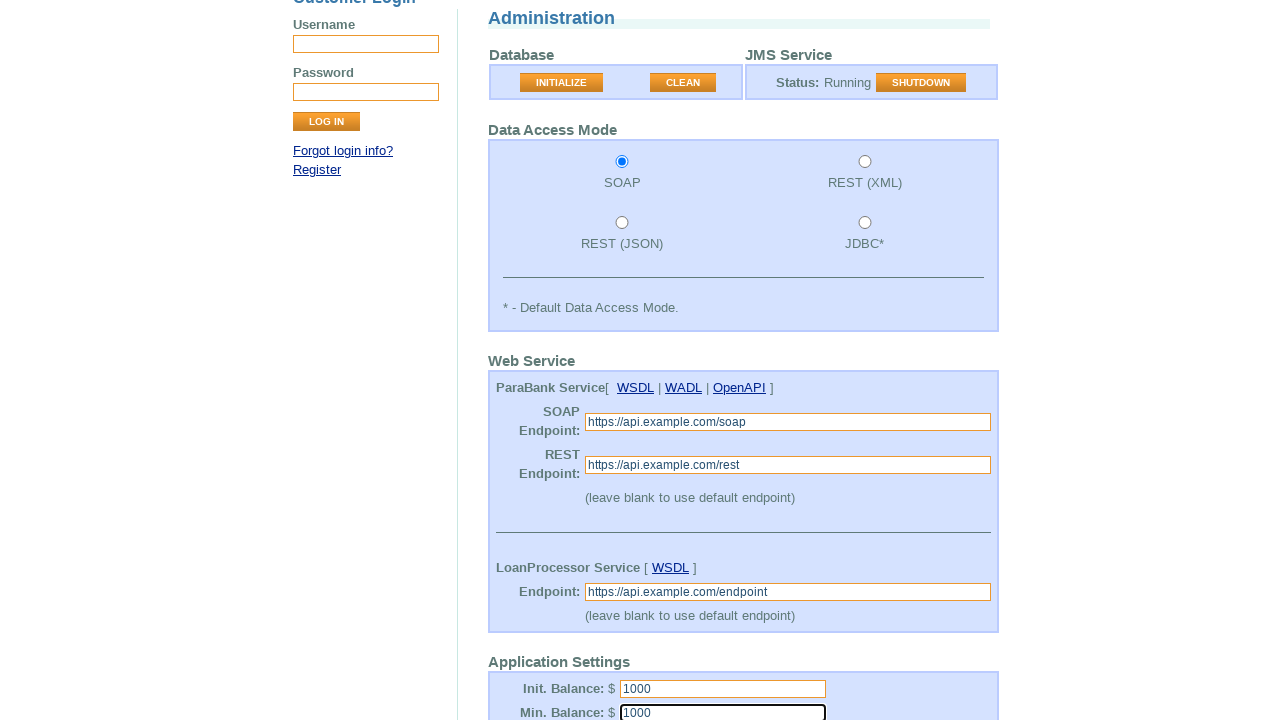

Cleared loan processor threshold field on #loanProcessorThreshold
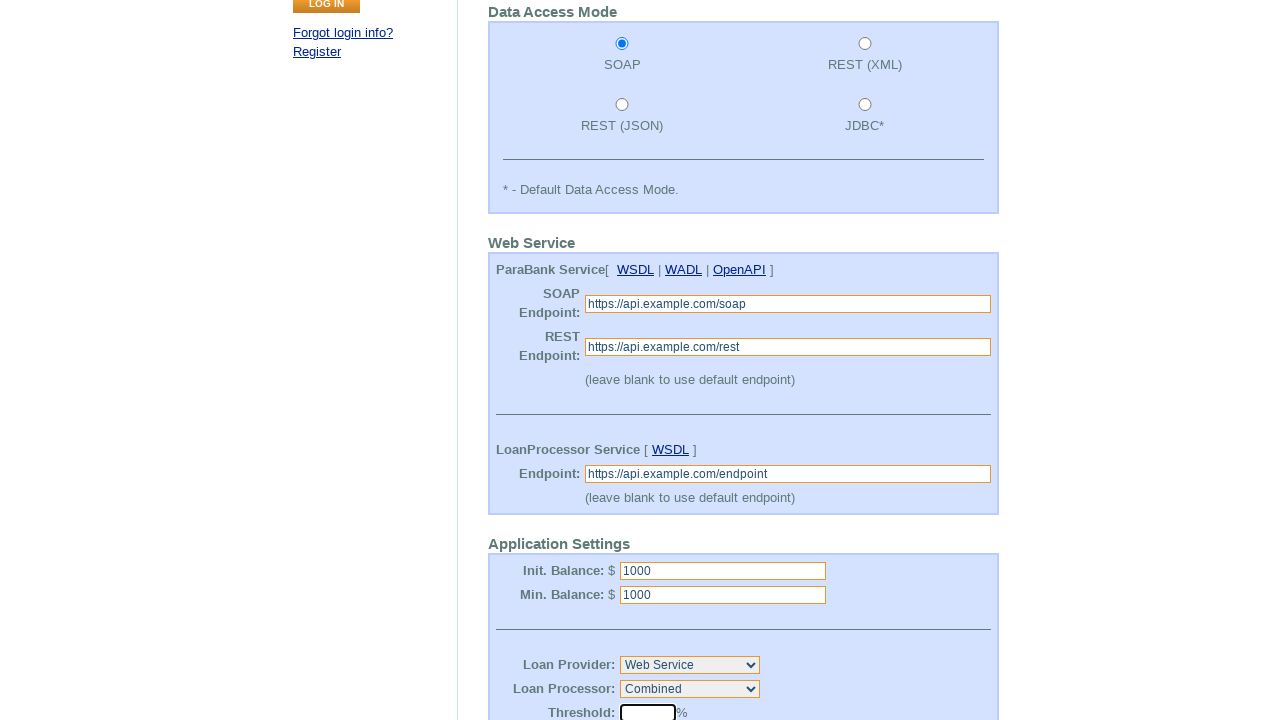

Filled loan processor threshold field with 50 on #loanProcessorThreshold
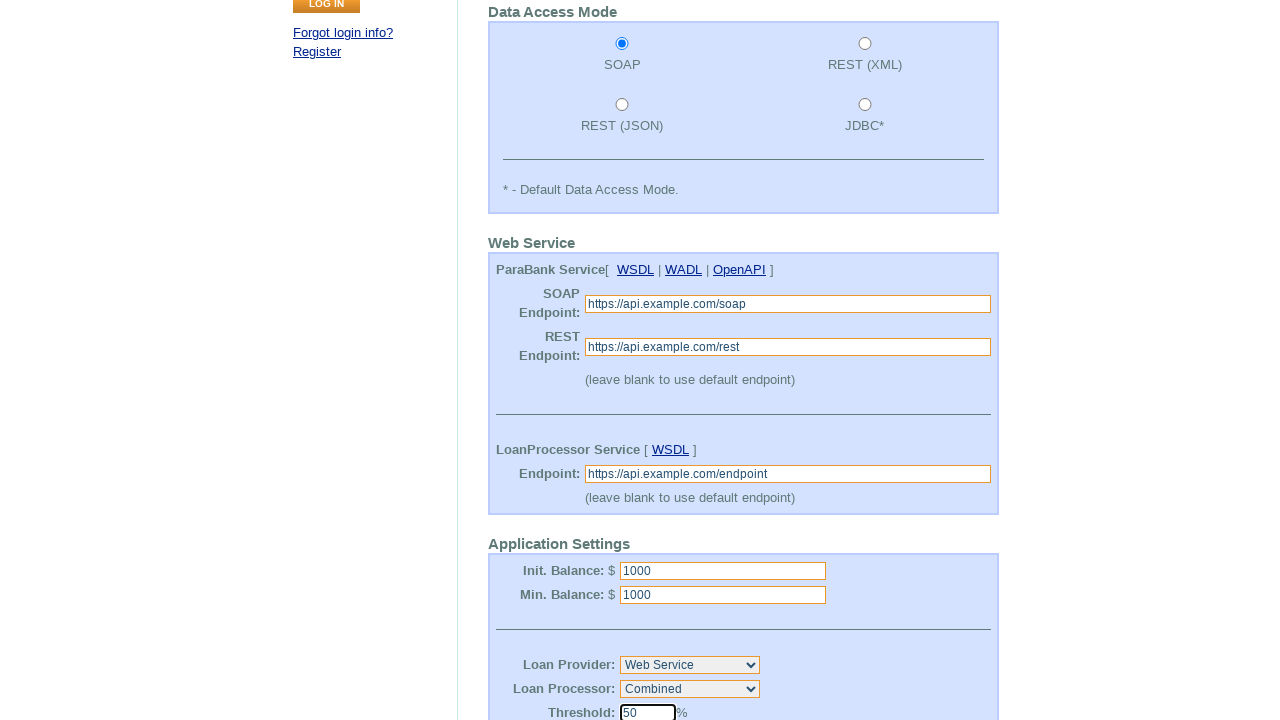

Clicked Submit button to apply admin configuration at (523, 572) on input[value='Submit']
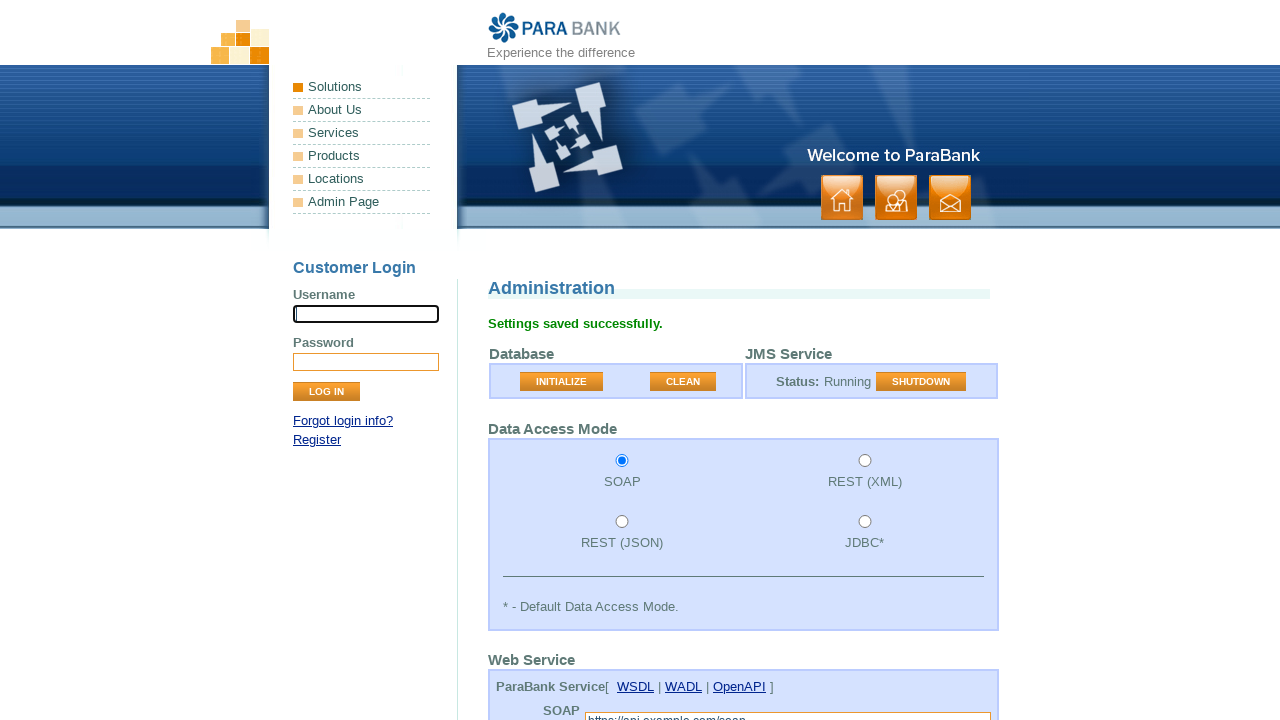

Clicked CLEAN button at (683, 382) on button[value='CLEAN']
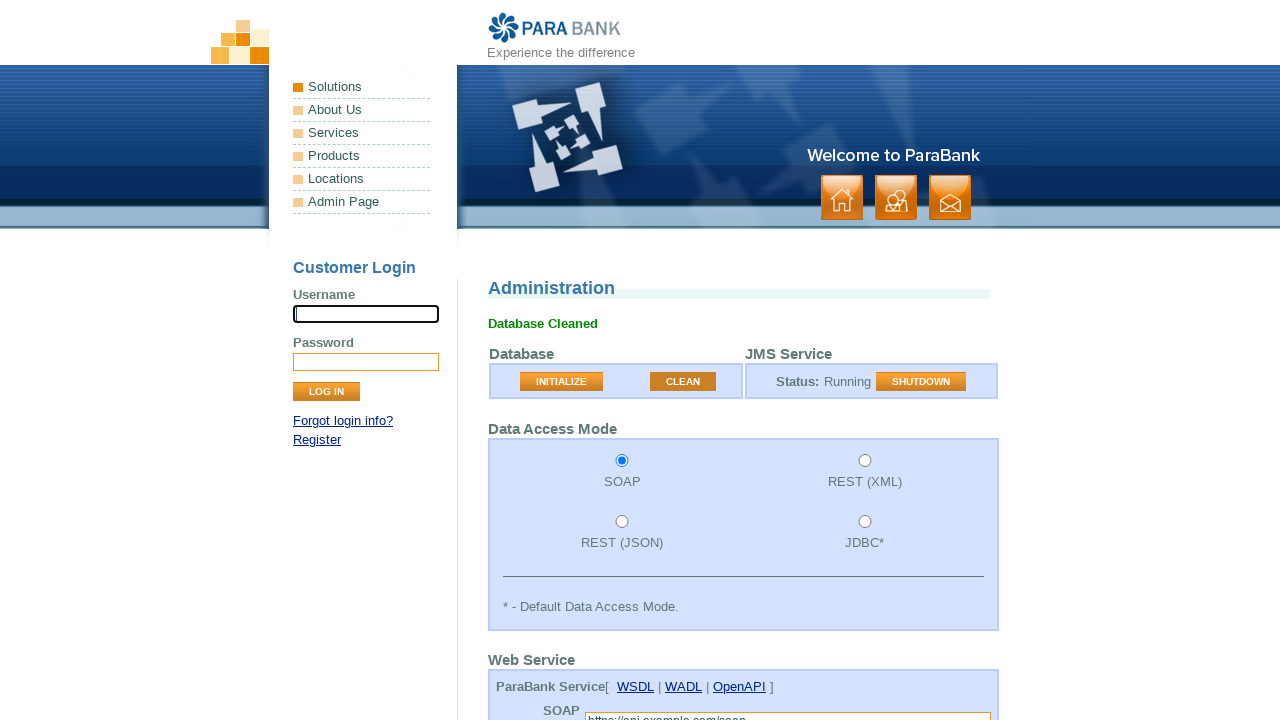

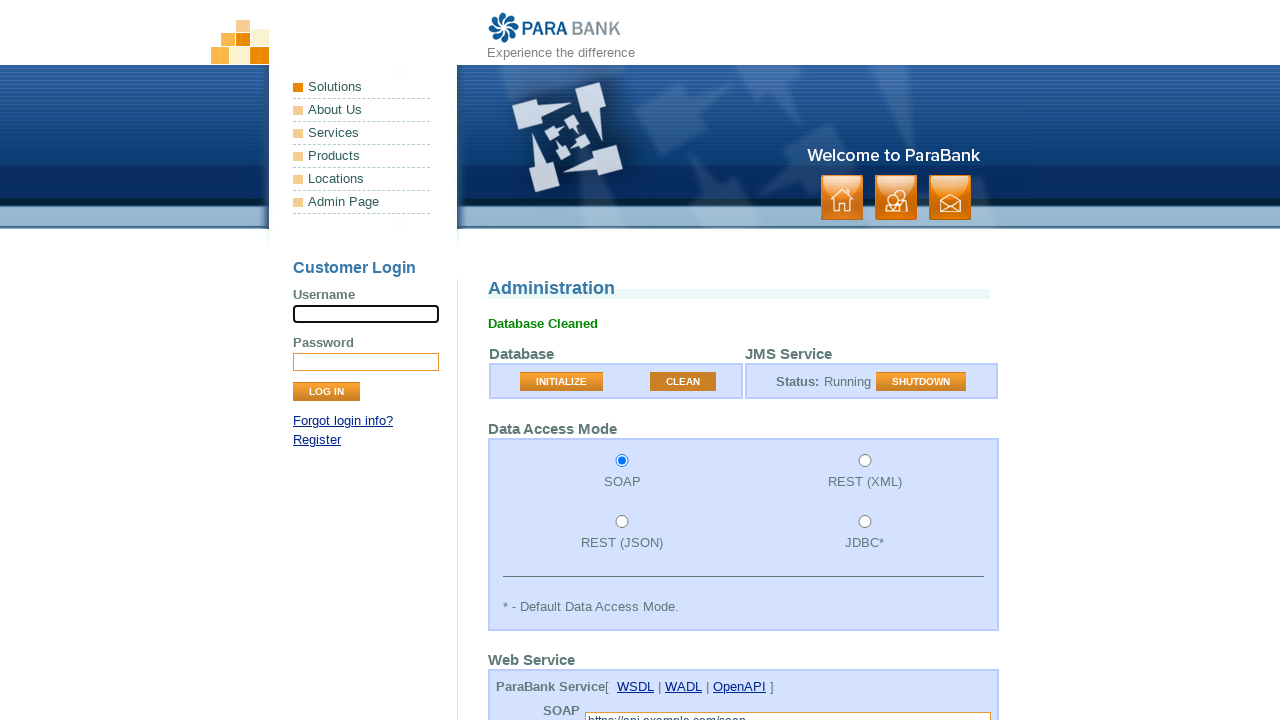